Tests browser navigation including forward, back and refresh operations

Starting URL: https://bonigarcia.dev/selenium-webdriver-java/

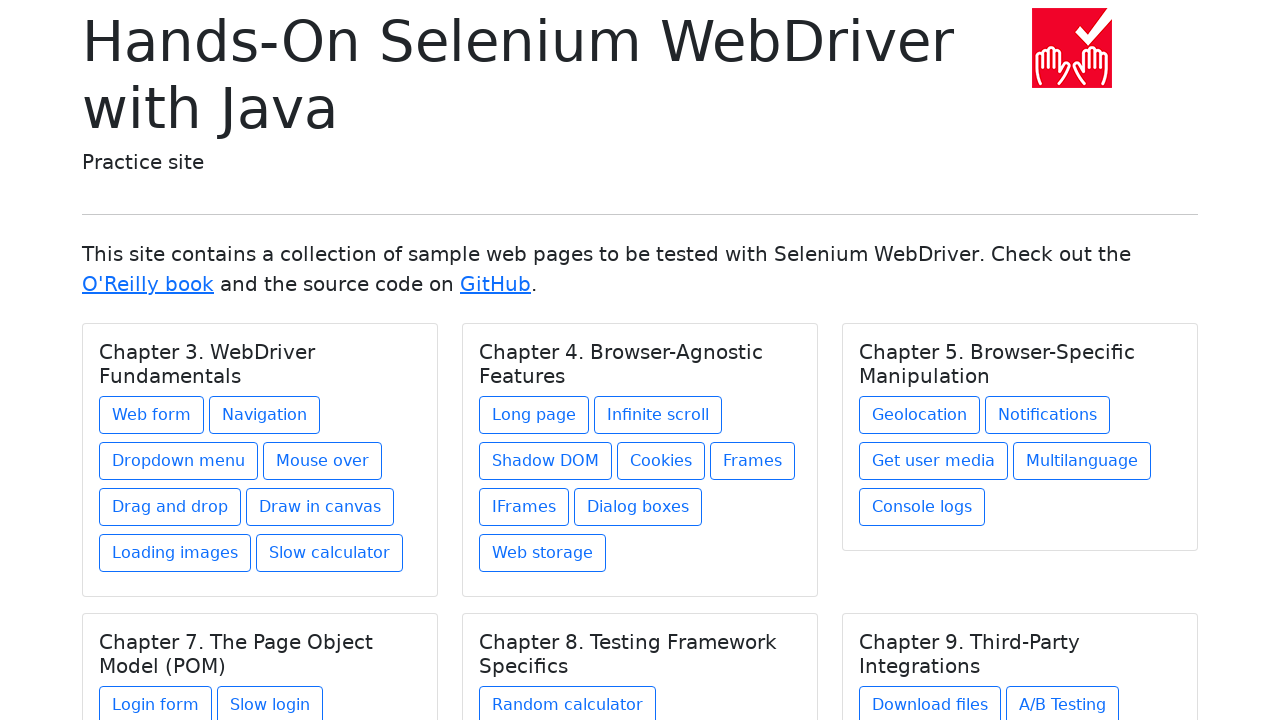

Navigated to web form page at https://bonigarcia.dev/selenium-webdriver-java/web-form.html
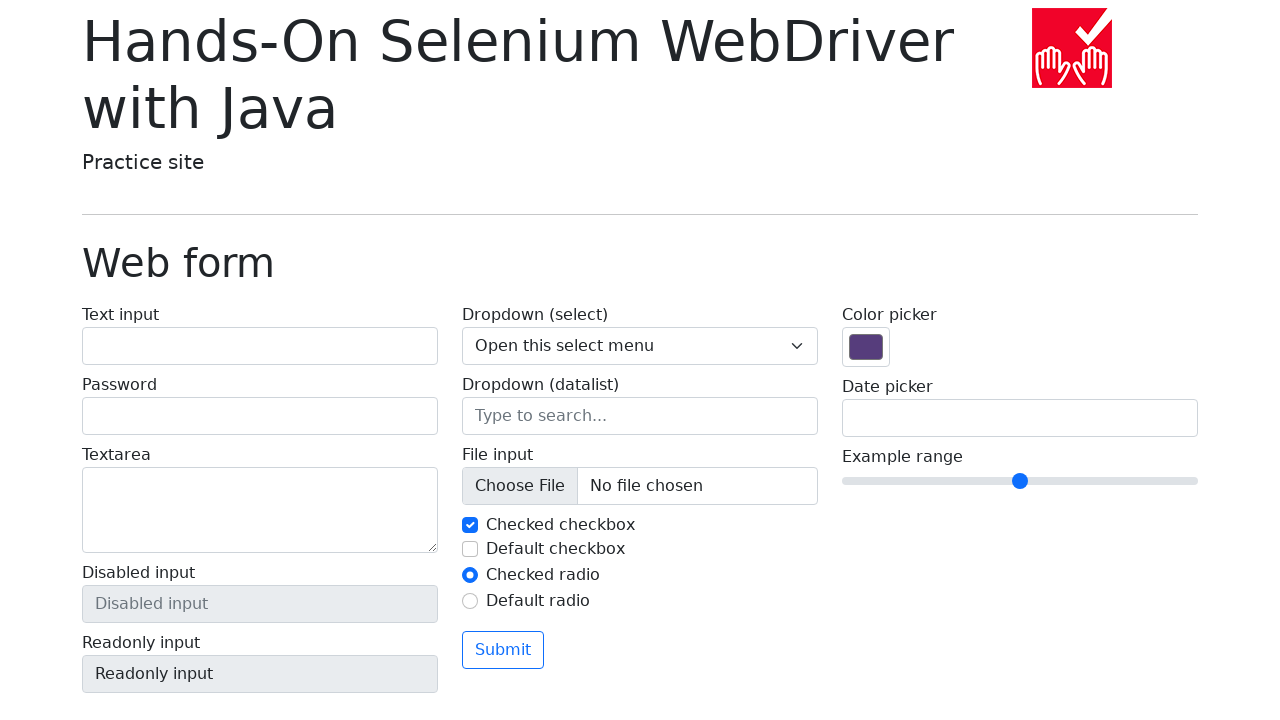

Navigated back to previous page
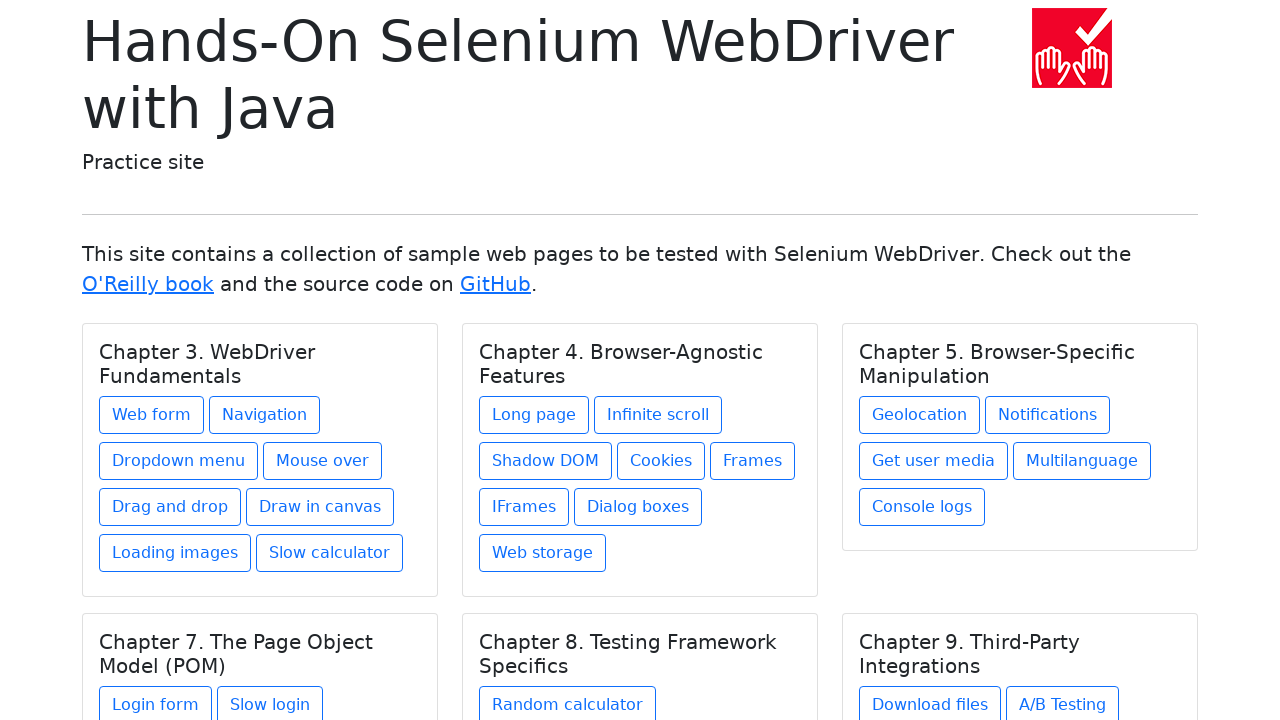

Verified URL is back at starting page https://bonigarcia.dev/selenium-webdriver-java/
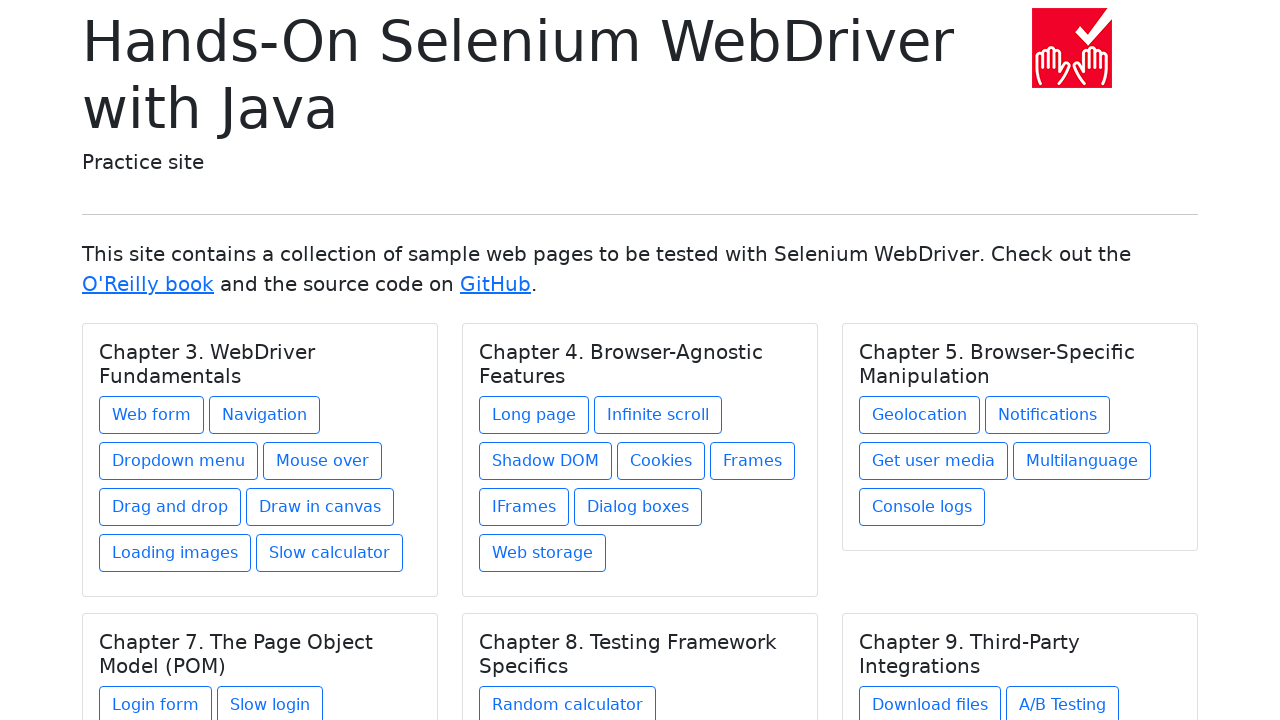

Navigated forward to web form page
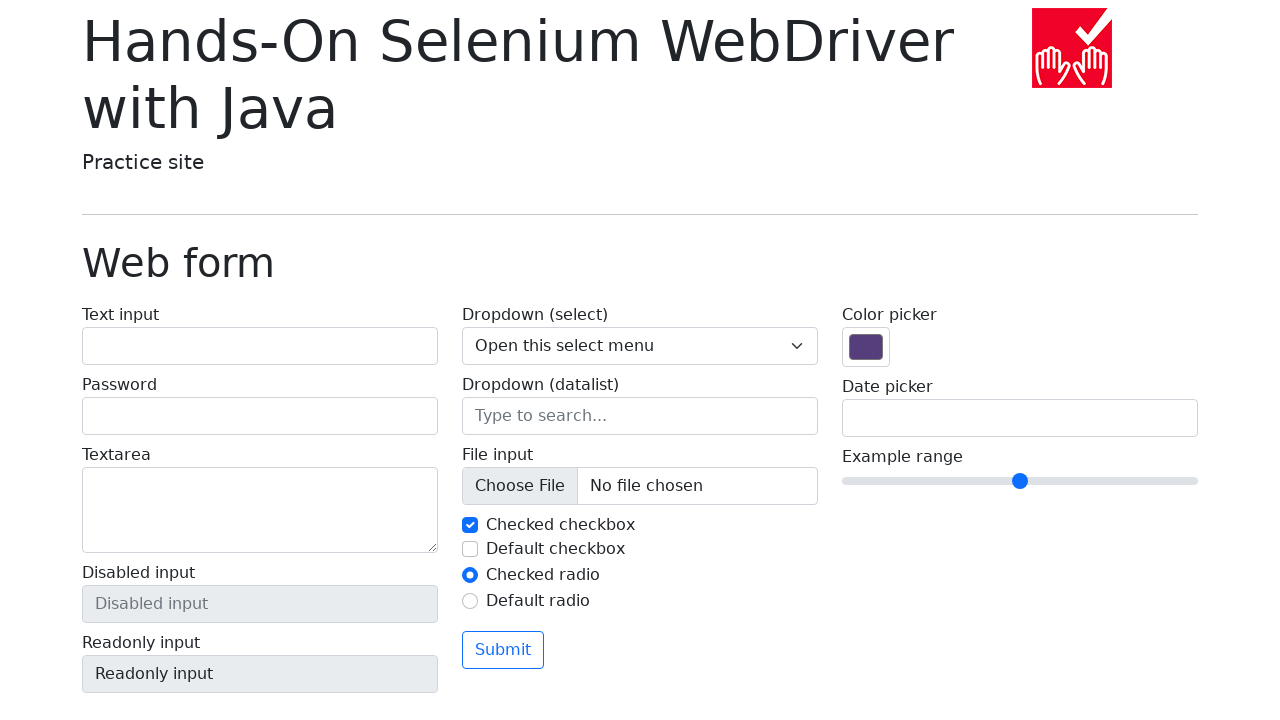

Refreshed the current page
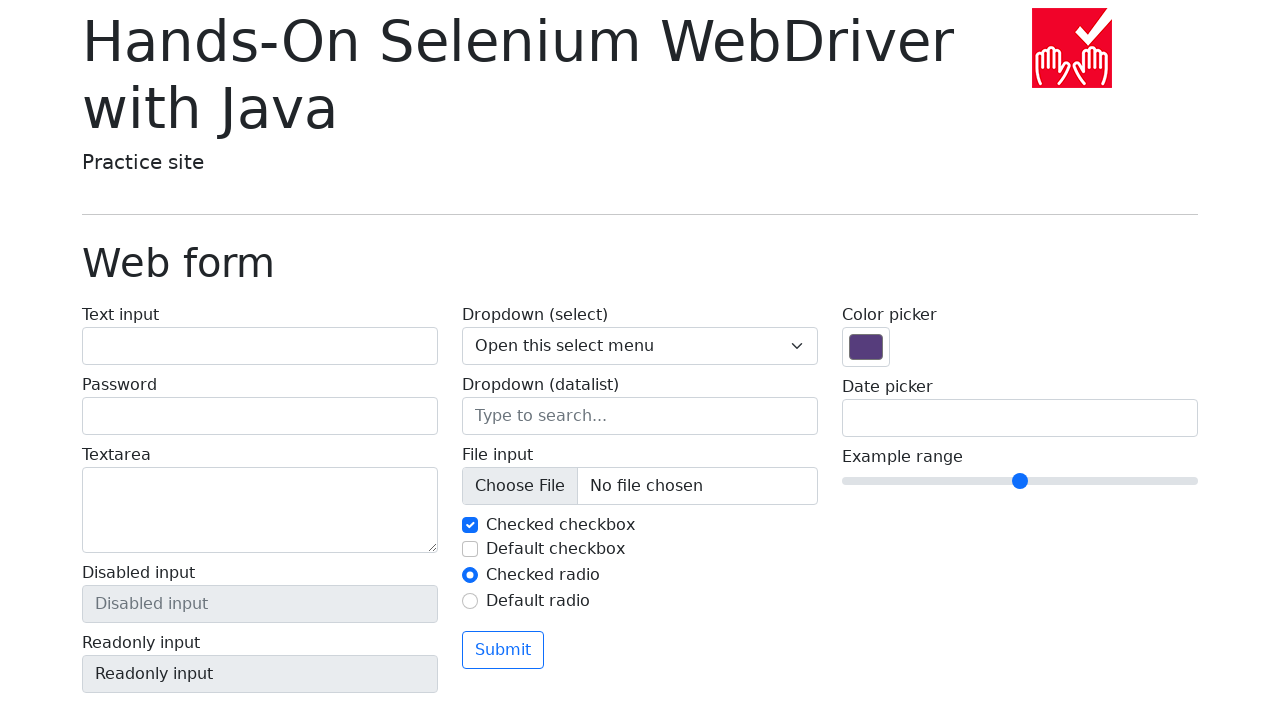

Verified URL is still at web form page https://bonigarcia.dev/selenium-webdriver-java/web-form.html
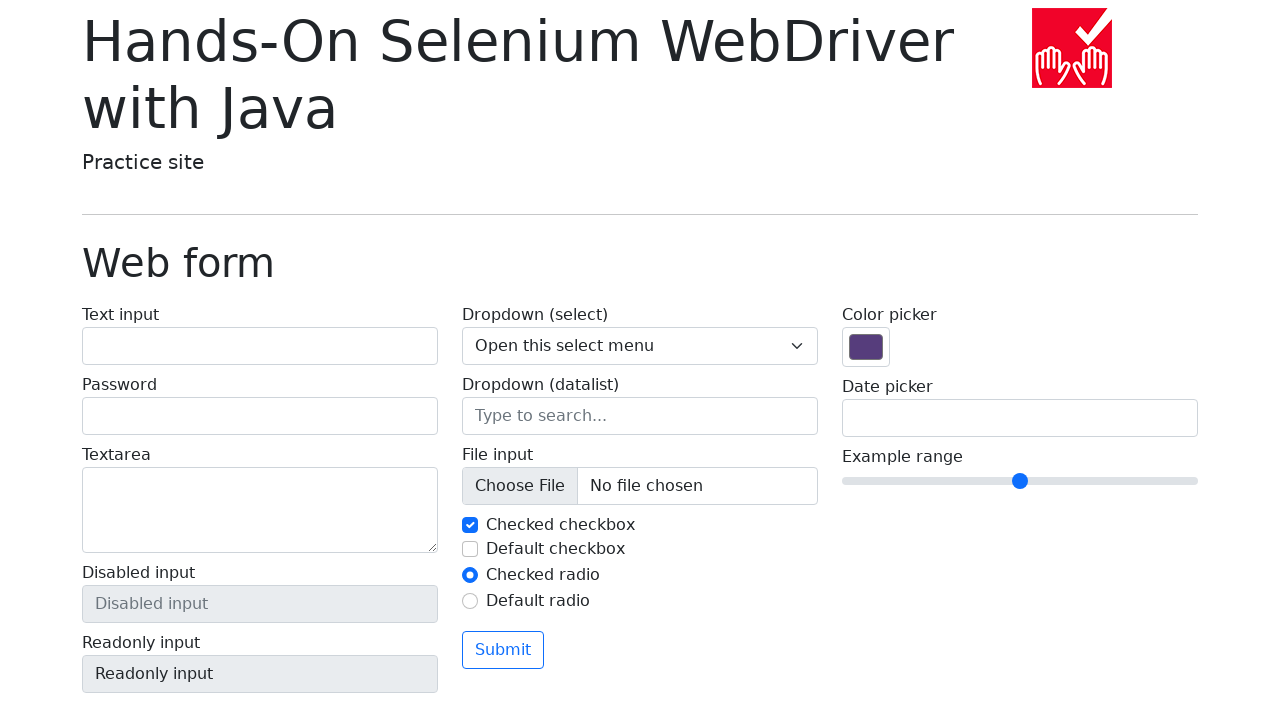

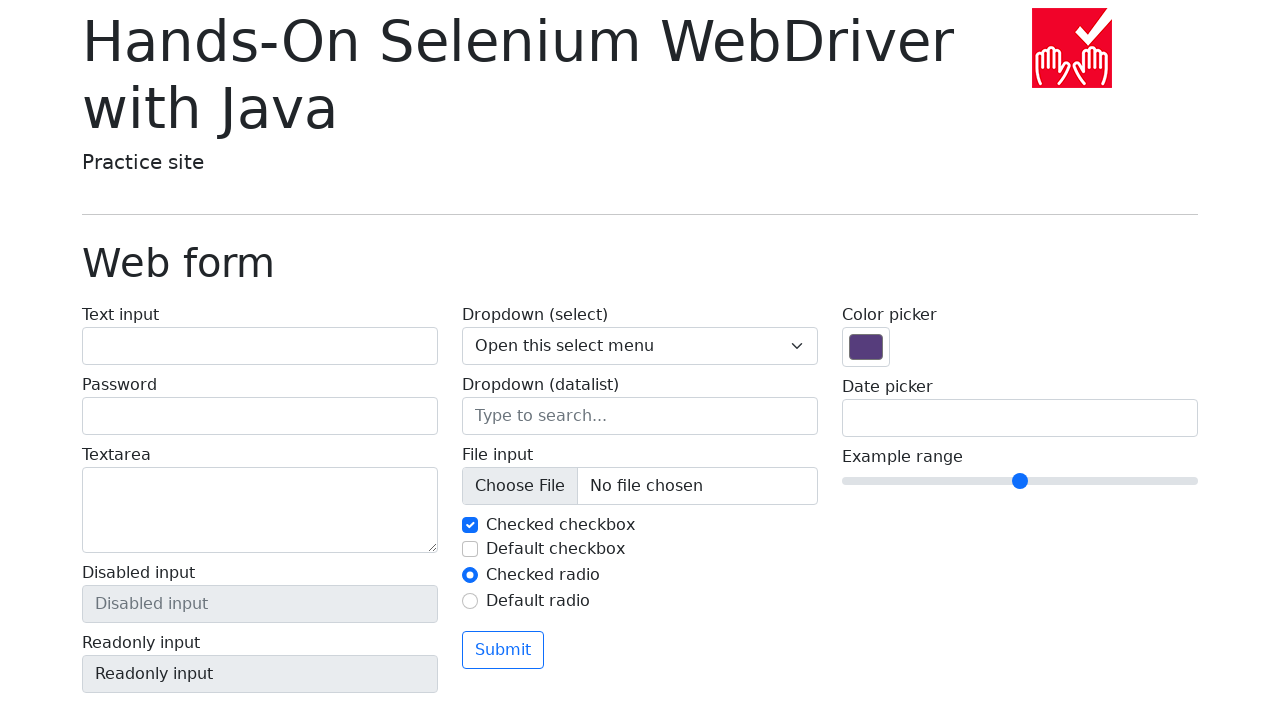